Tests checkbox functionality by verifying initial states and toggling a checkbox

Starting URL: https://the-internet.herokuapp.com/checkboxes

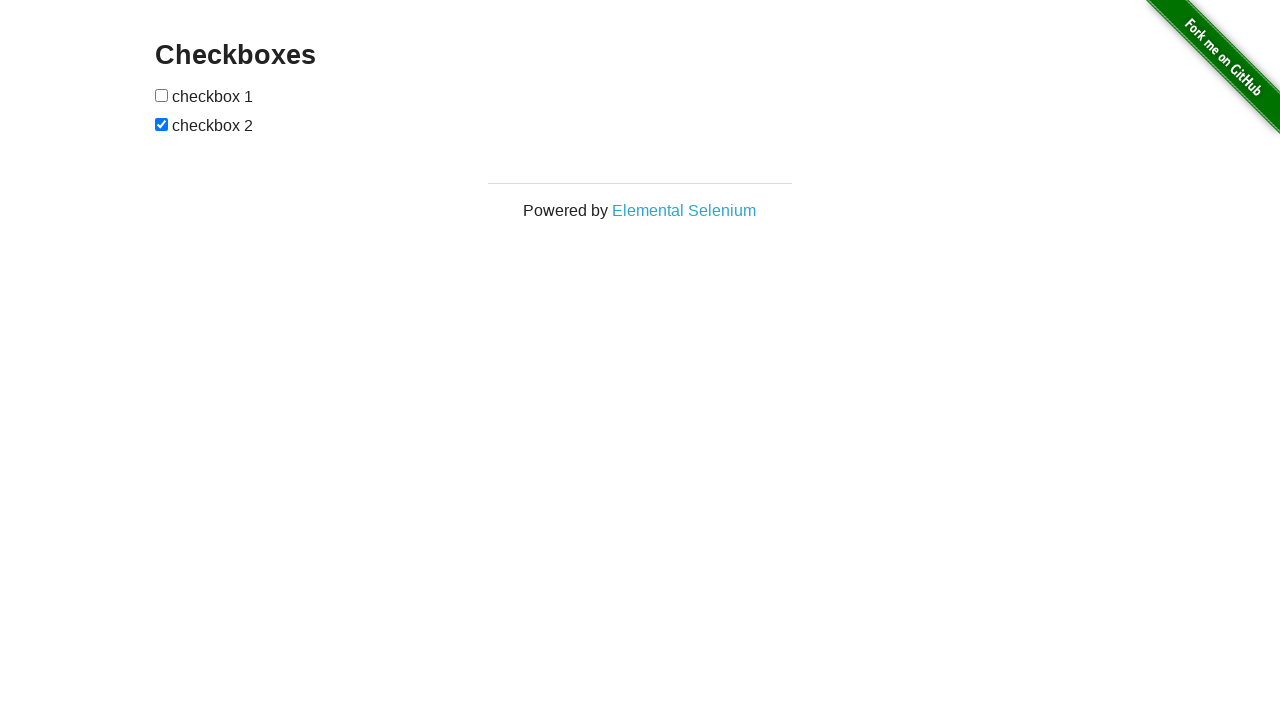

Located all checkboxes on the page
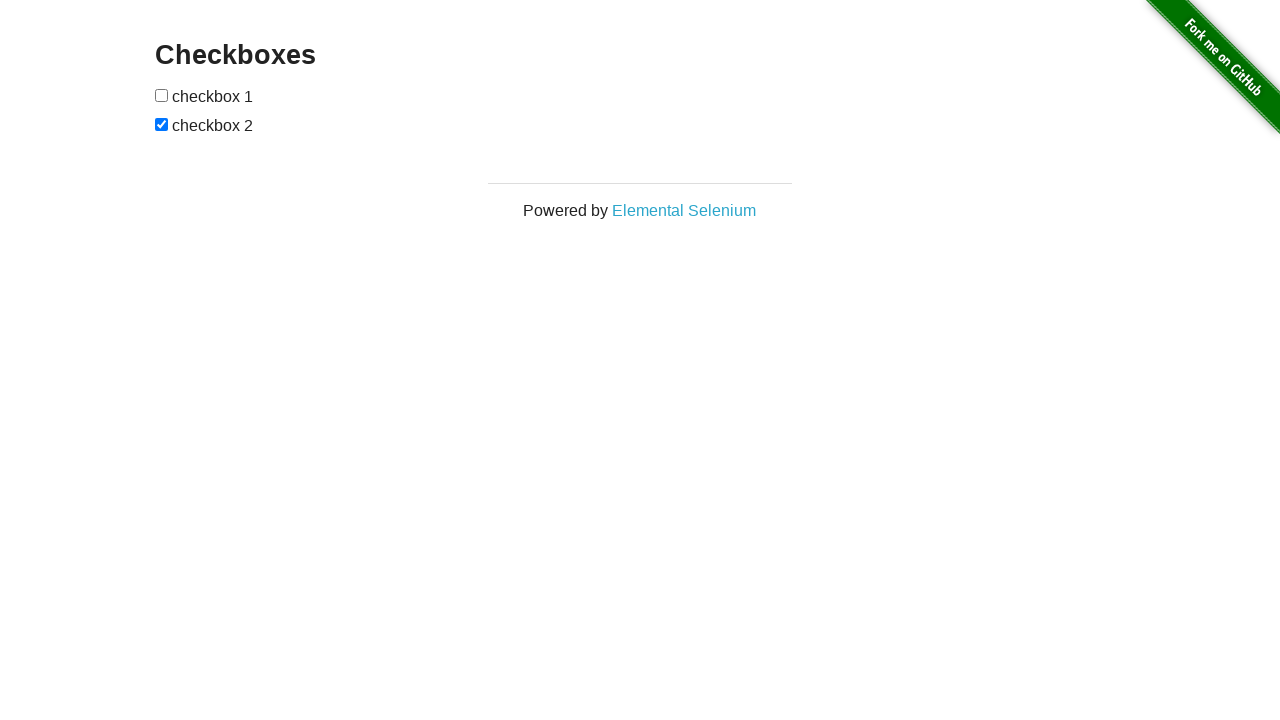

Located first checkbox
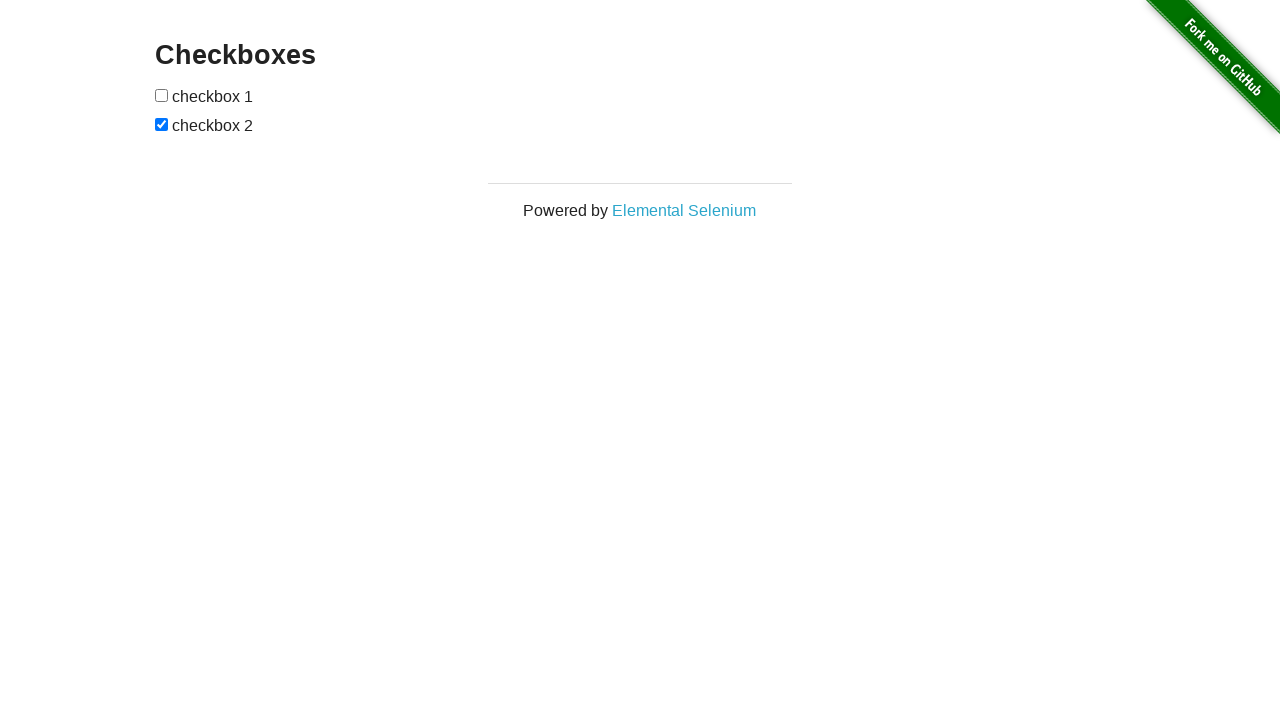

Verified first checkbox is unchecked
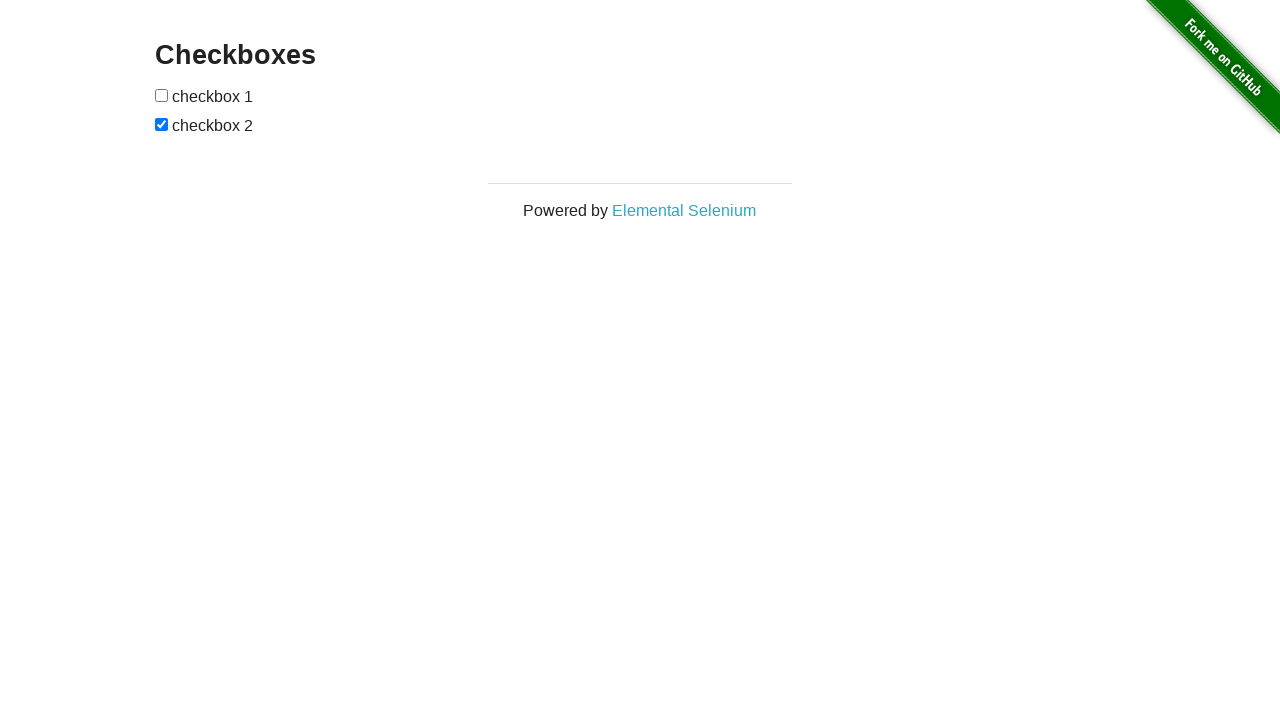

Clicked first checkbox to toggle it at (162, 95) on input[type='checkbox'] >> nth=0
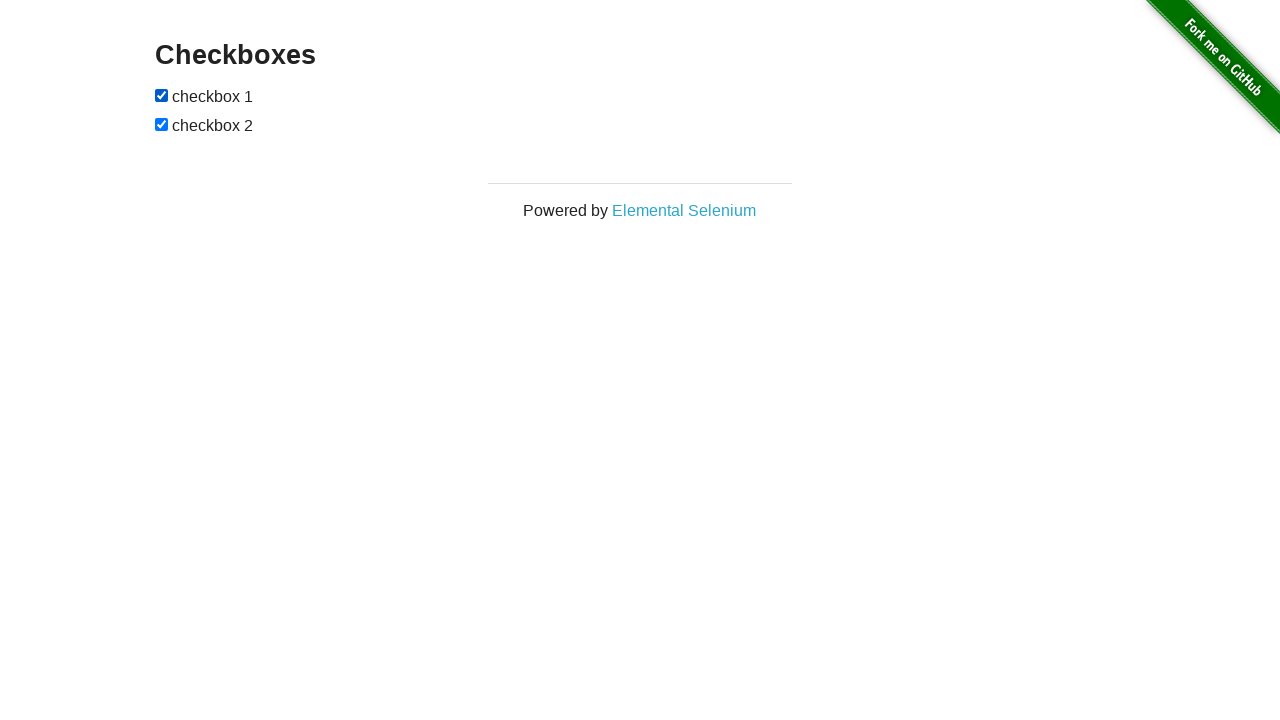

Located second checkbox
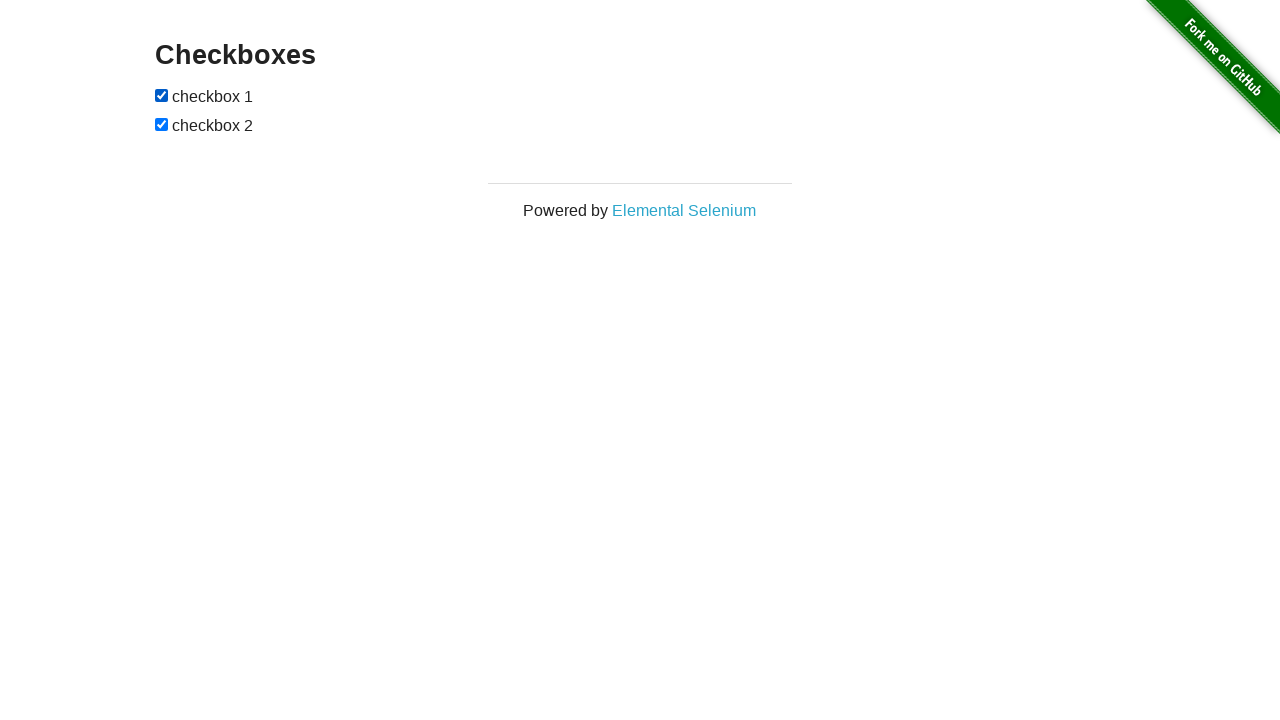

Verified second checkbox is checked
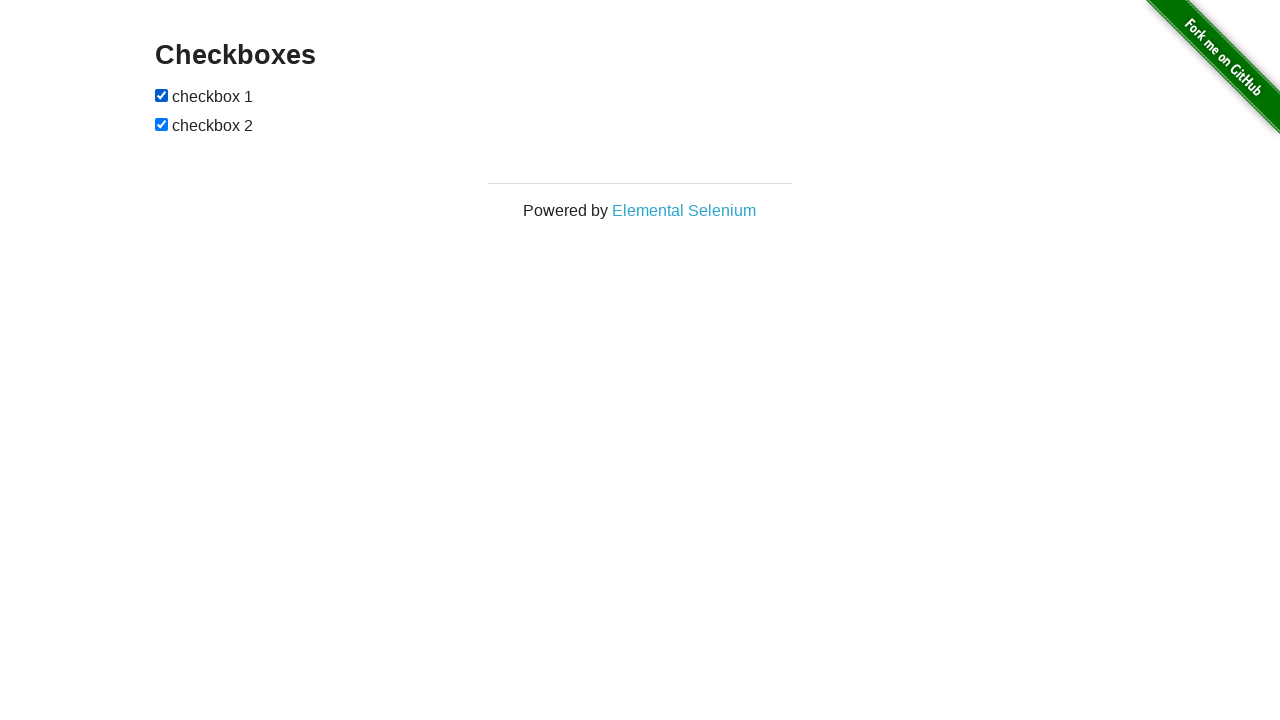

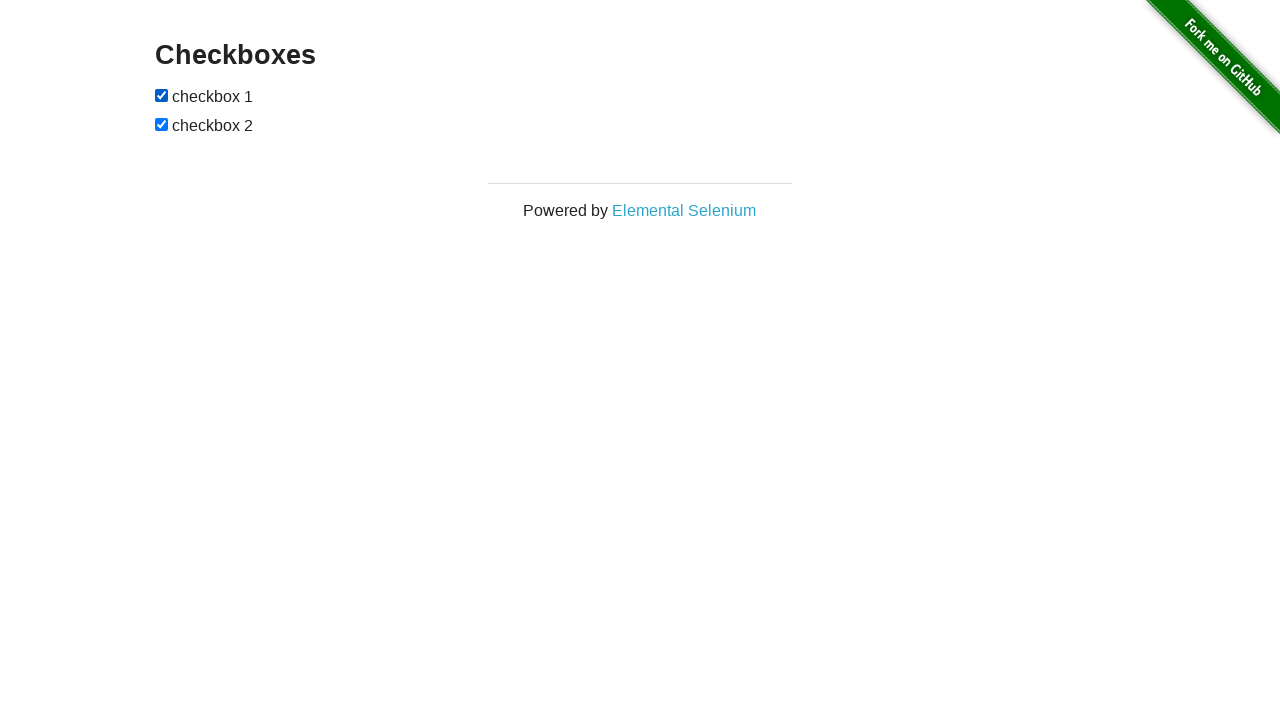